Tests JavaScript prompt popup handling by clicking a button, entering text in the prompt, and dismissing it

Starting URL: https://demoqa.com/alerts

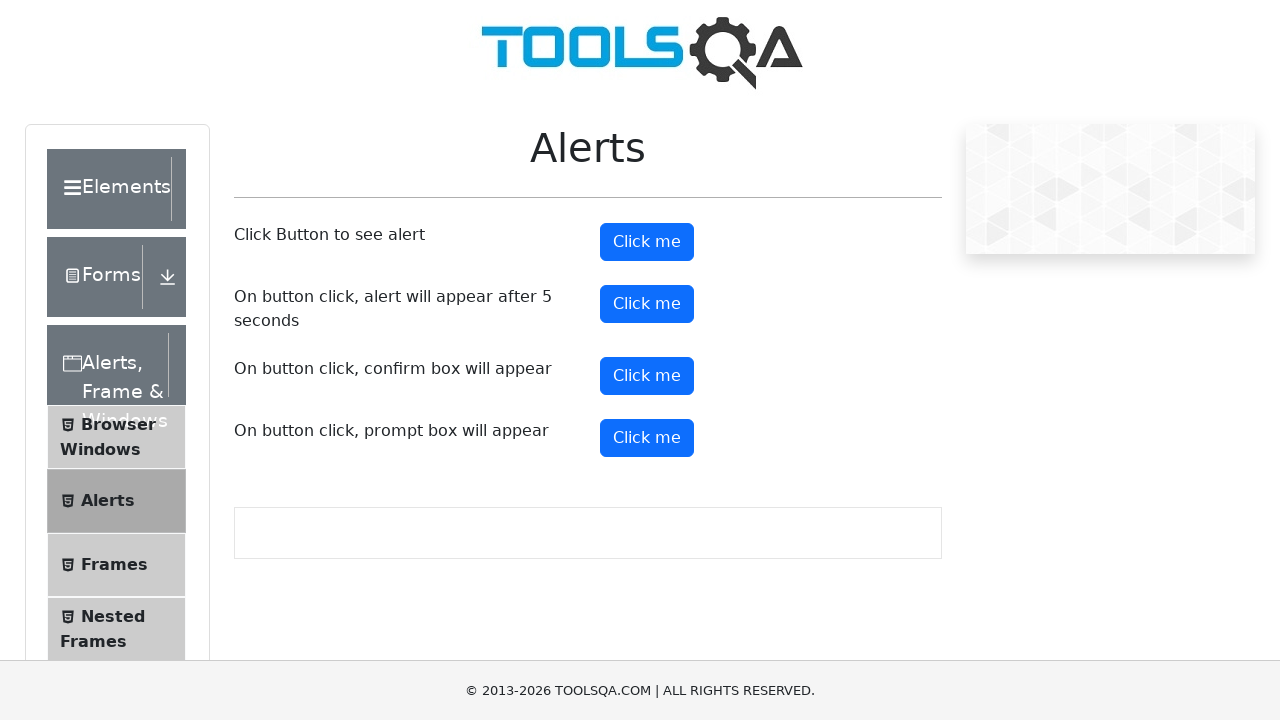

Registered dialog handler for prompt popup
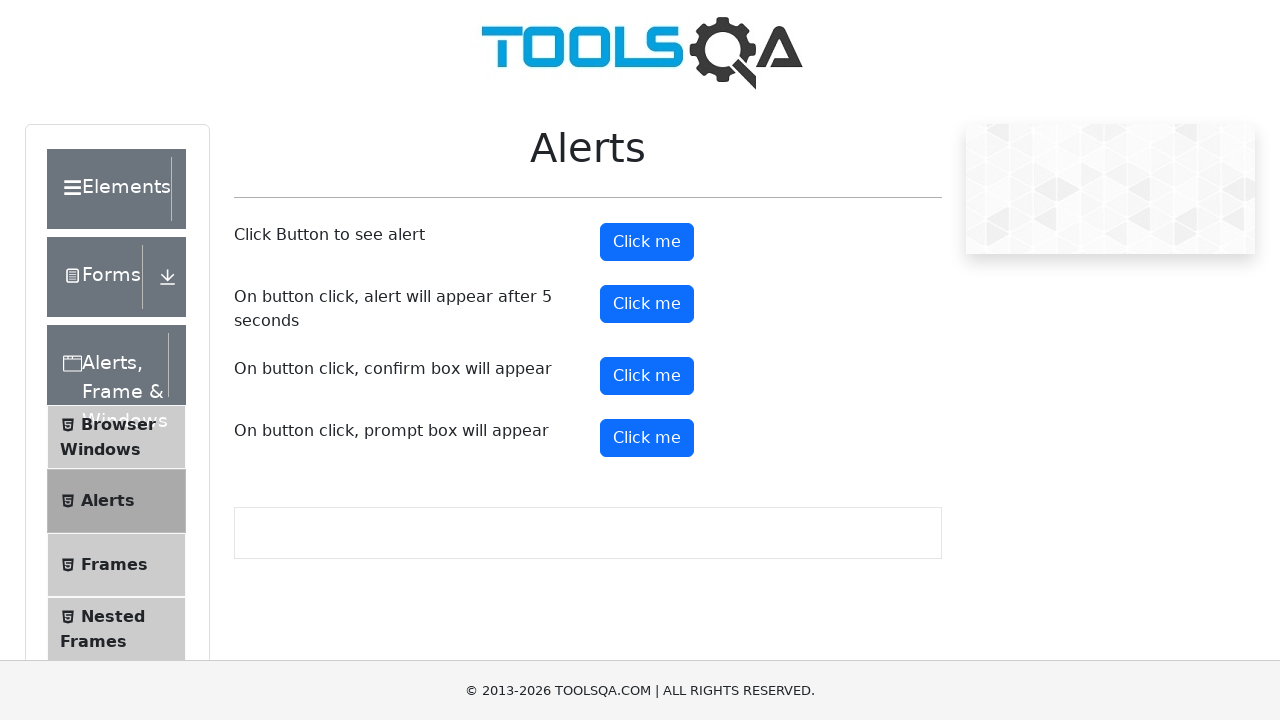

Clicked prompt button to trigger JavaScript prompt popup at (647, 438) on #promtButton
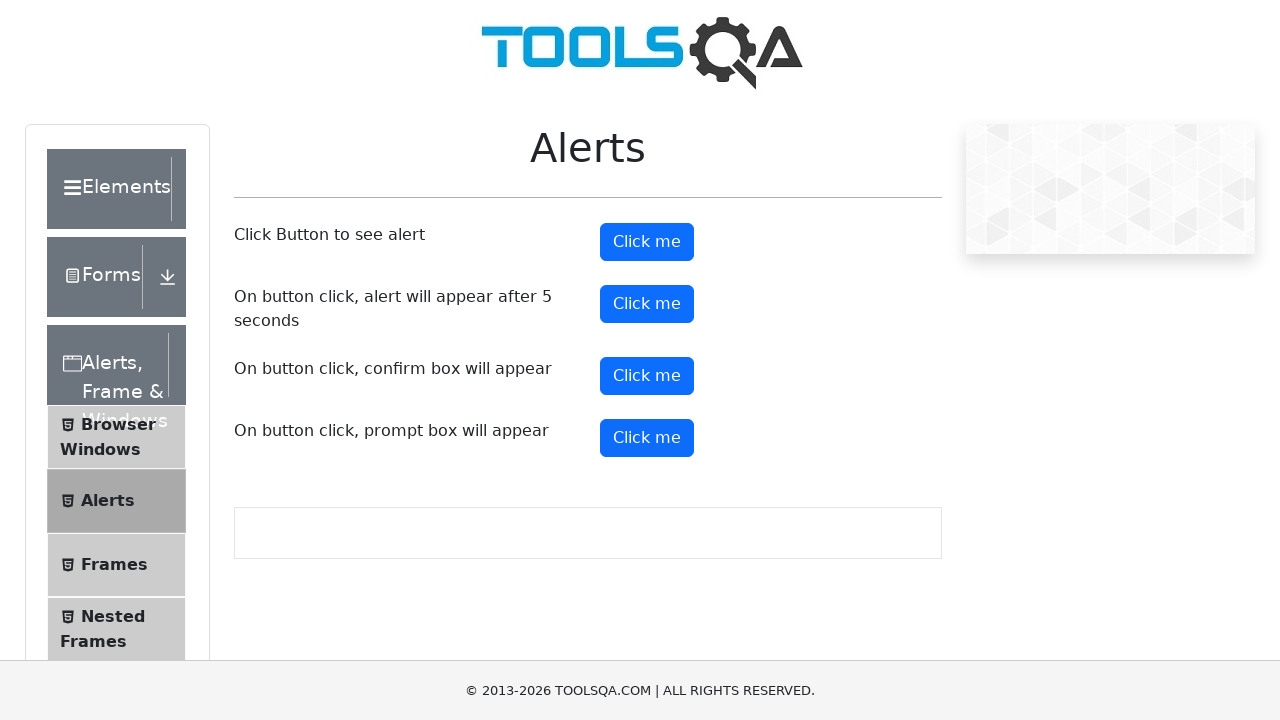

Waited 1000ms for prompt dialog to be handled and dismissed
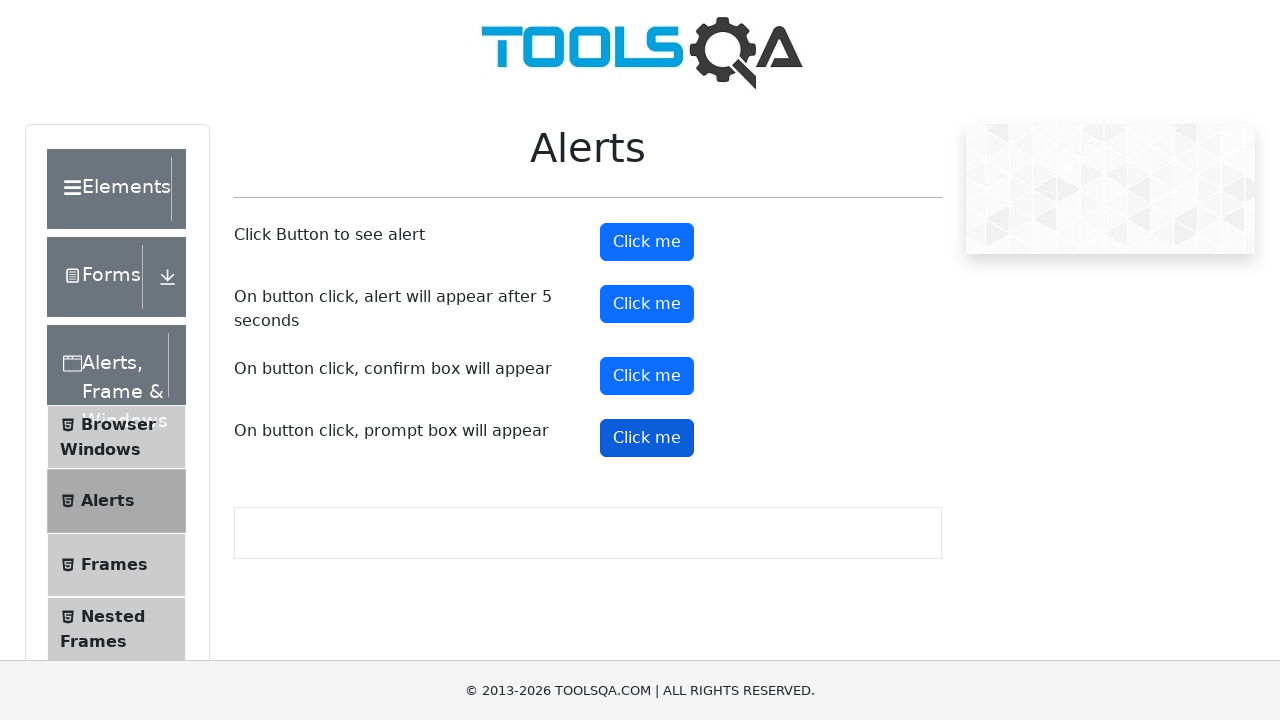

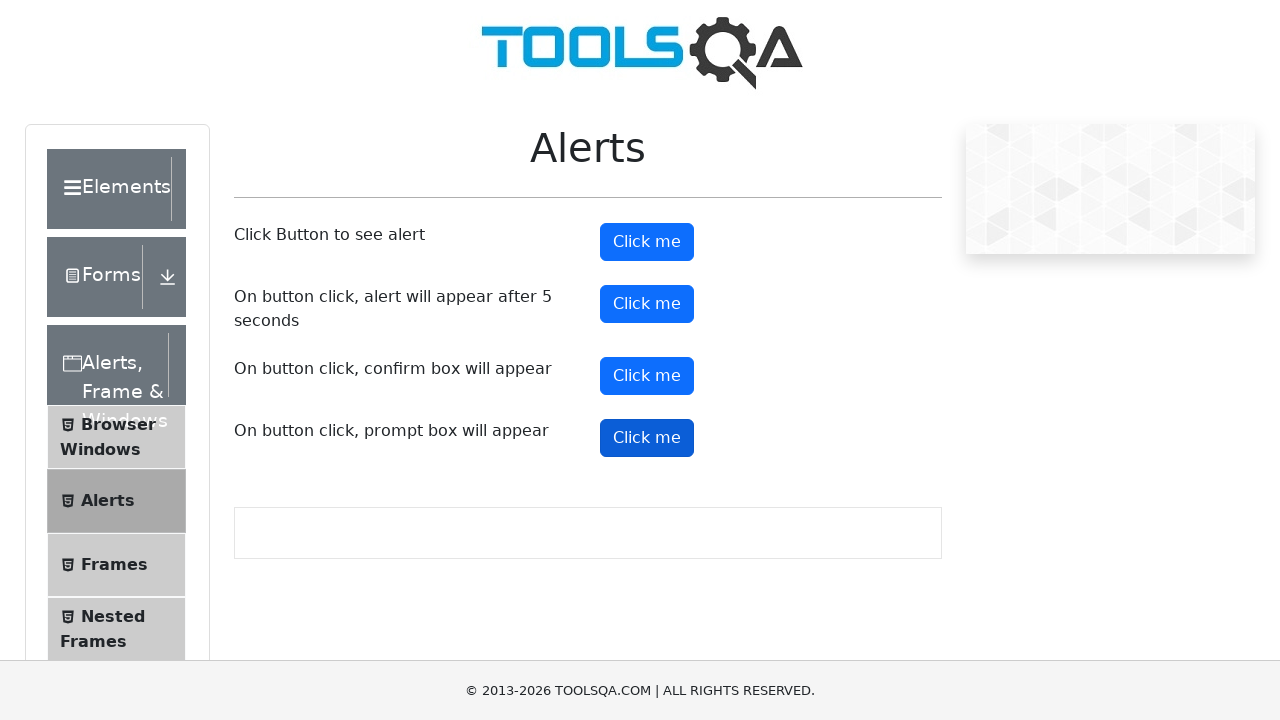